Tests that edits are cancelled when pressing Escape key

Starting URL: https://demo.playwright.dev/todomvc

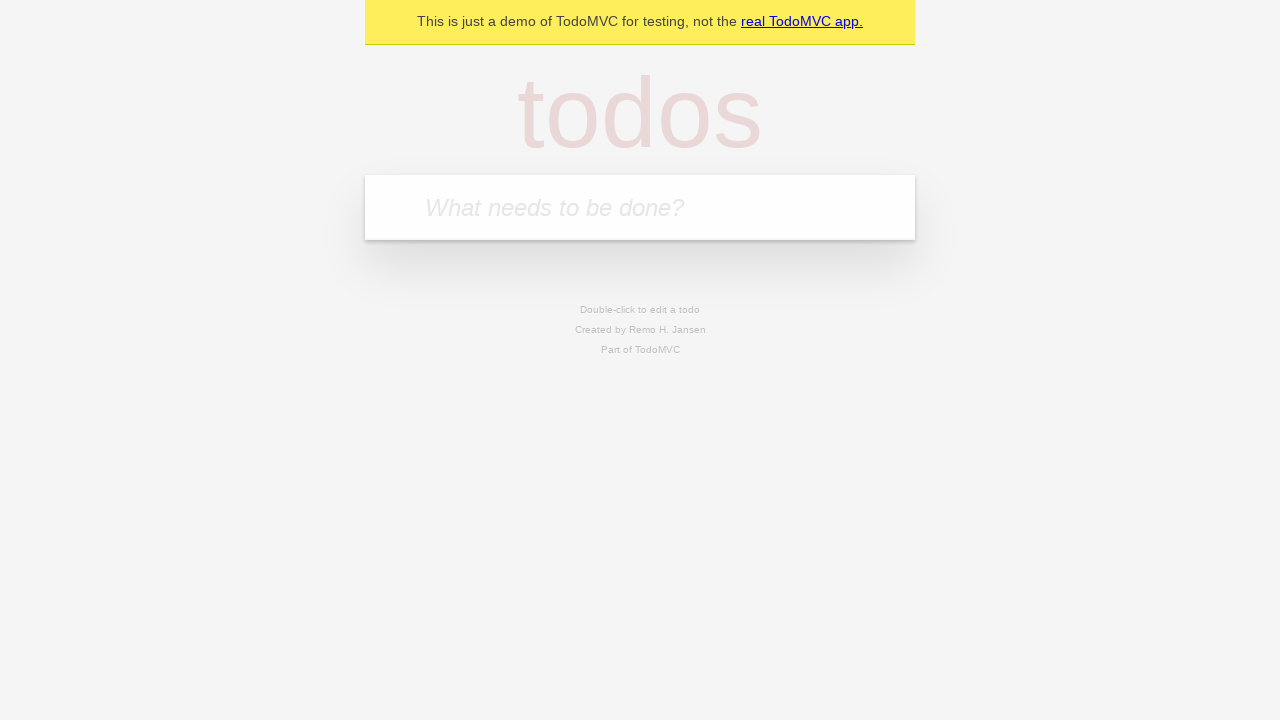

Filled todo input with 'buy some cheese' on internal:attr=[placeholder="What needs to be done?"i]
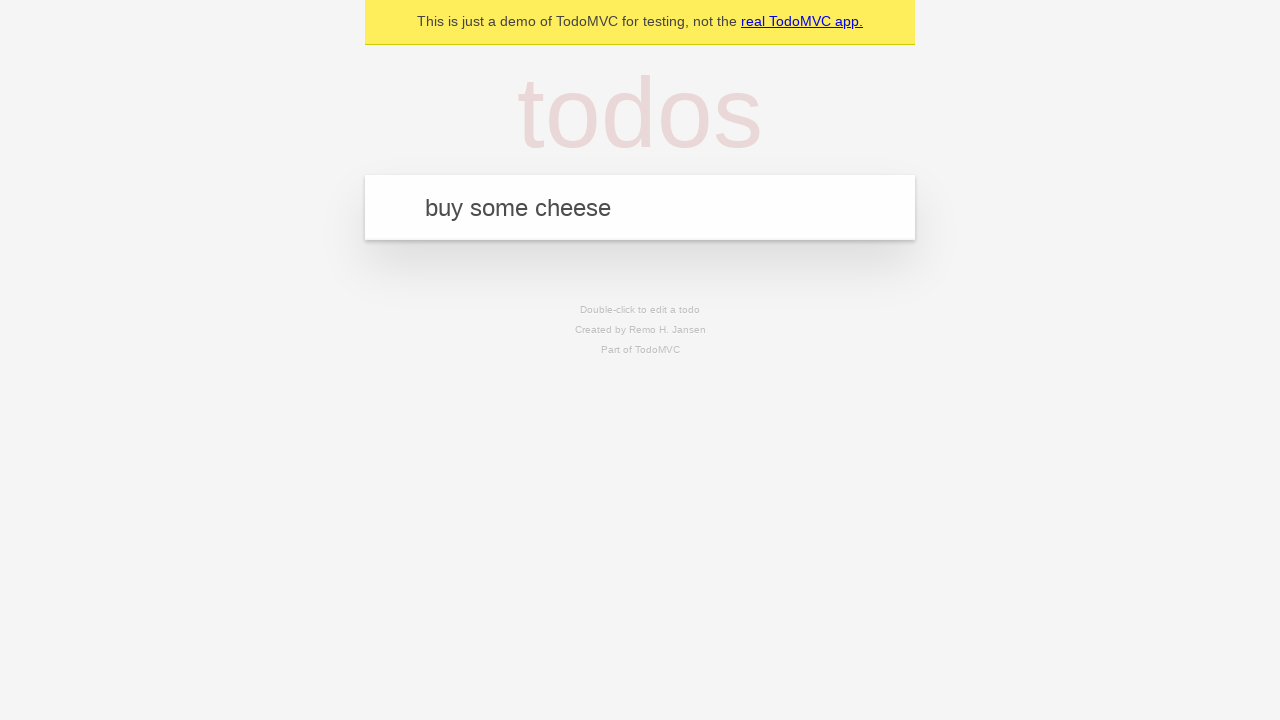

Pressed Enter to create todo 'buy some cheese' on internal:attr=[placeholder="What needs to be done?"i]
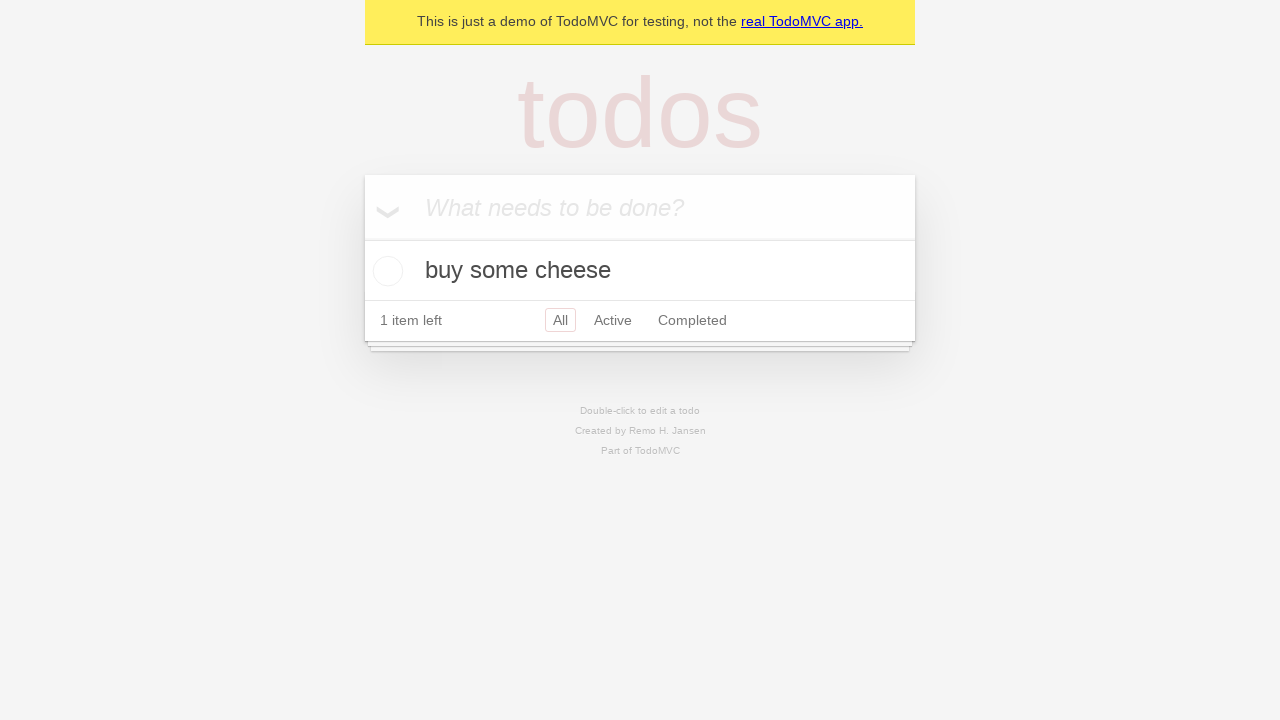

Filled todo input with 'feed the cat' on internal:attr=[placeholder="What needs to be done?"i]
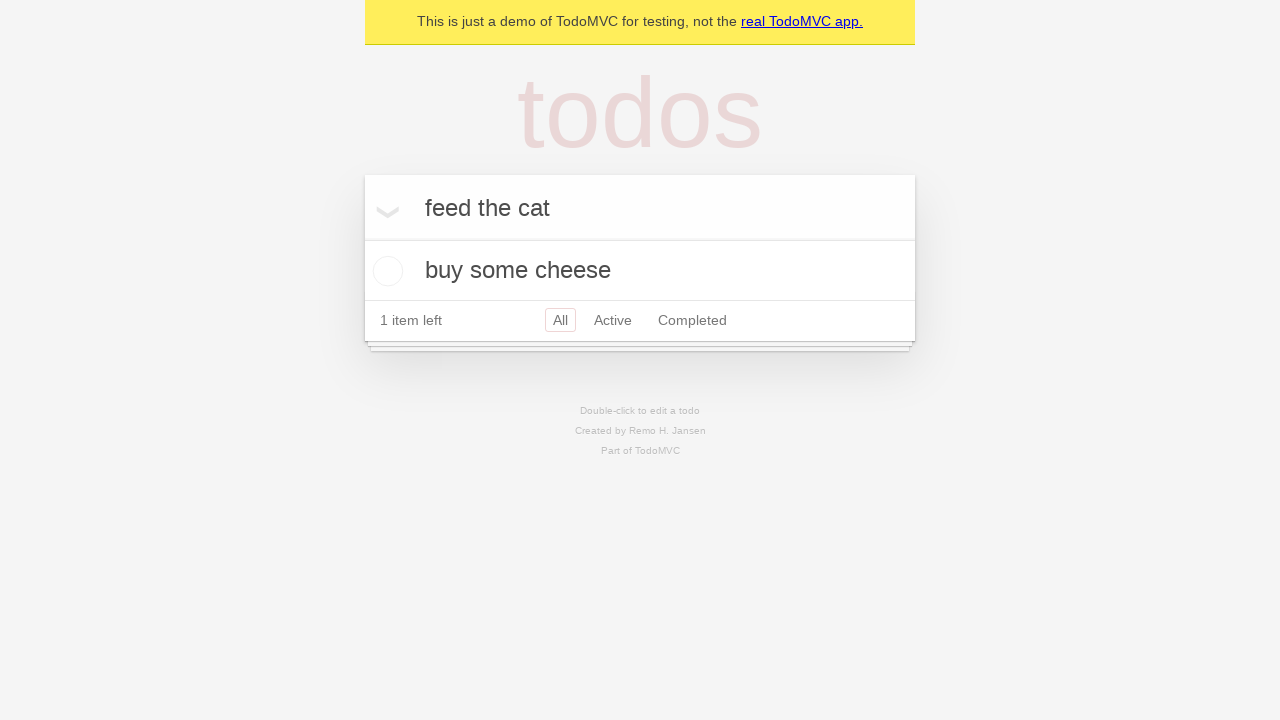

Pressed Enter to create todo 'feed the cat' on internal:attr=[placeholder="What needs to be done?"i]
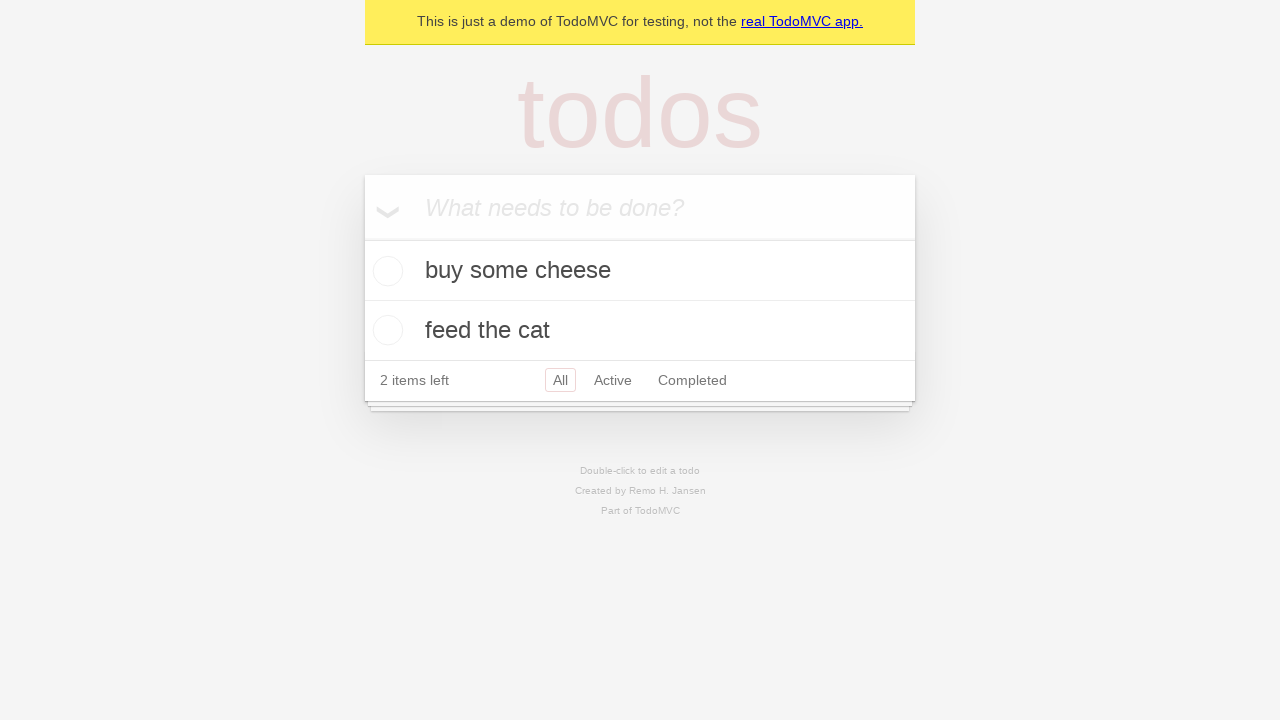

Filled todo input with 'book a doctors appointment' on internal:attr=[placeholder="What needs to be done?"i]
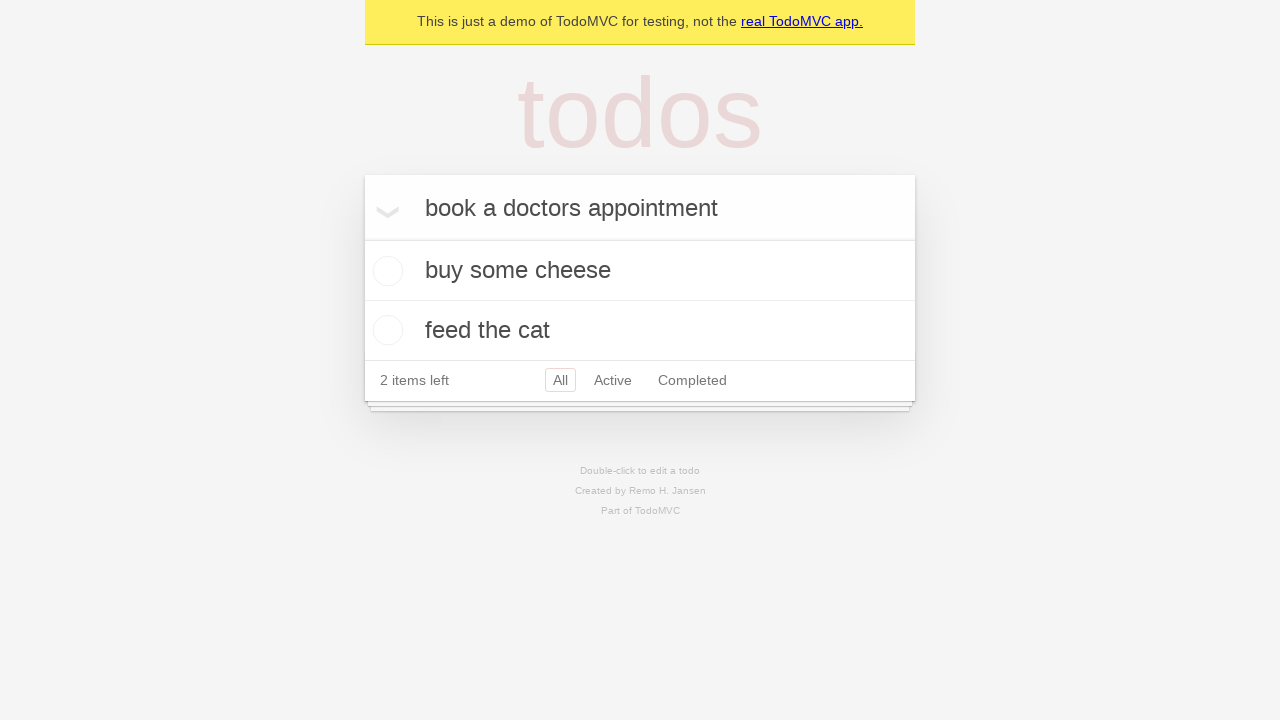

Pressed Enter to create todo 'book a doctors appointment' on internal:attr=[placeholder="What needs to be done?"i]
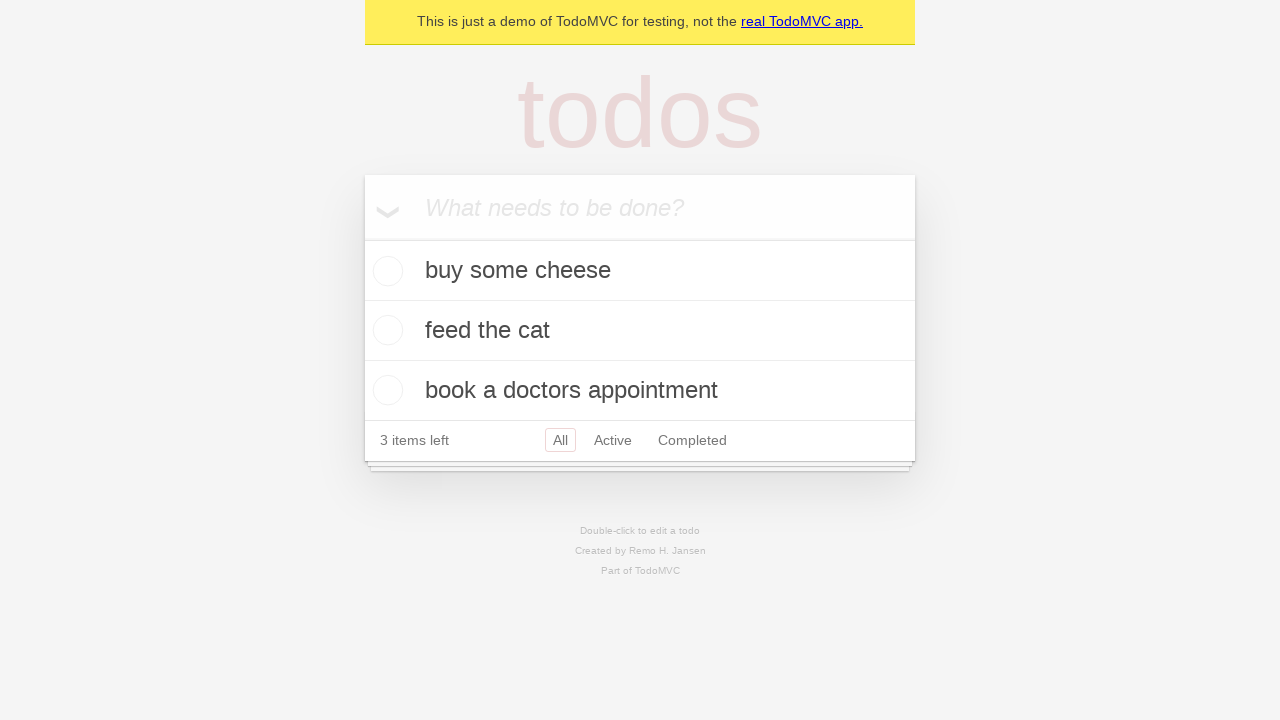

Double-clicked on second todo item to enter edit mode at (640, 331) on internal:testid=[data-testid="todo-item"s] >> nth=1
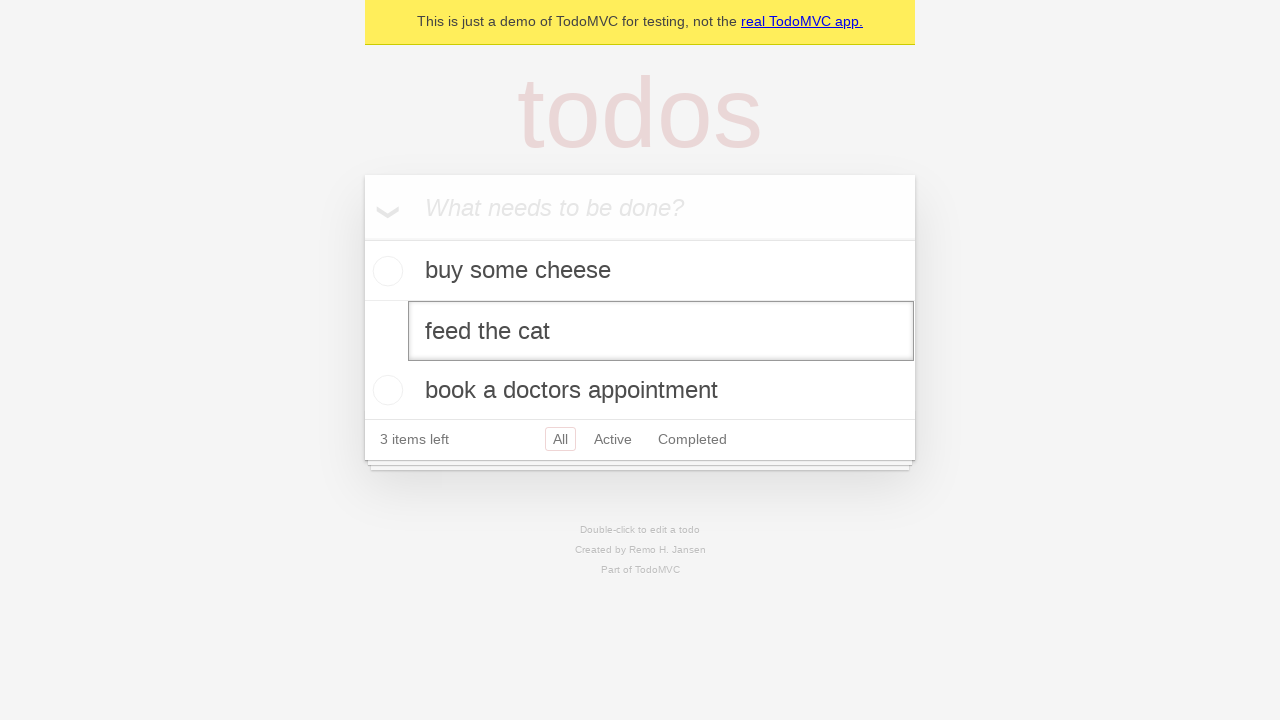

Filled edit box with new text 'buy some sausages' on internal:testid=[data-testid="todo-item"s] >> nth=1 >> internal:role=textbox[nam
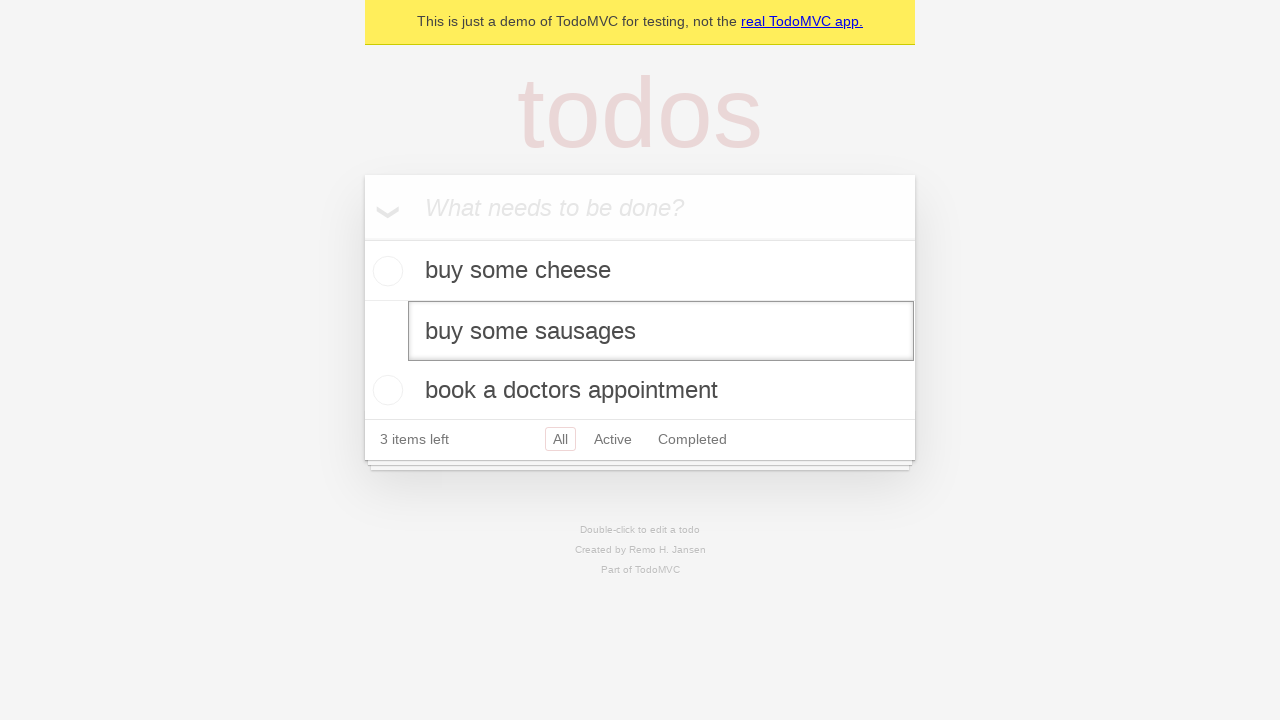

Pressed Escape key to cancel edit on internal:testid=[data-testid="todo-item"s] >> nth=1 >> internal:role=textbox[nam
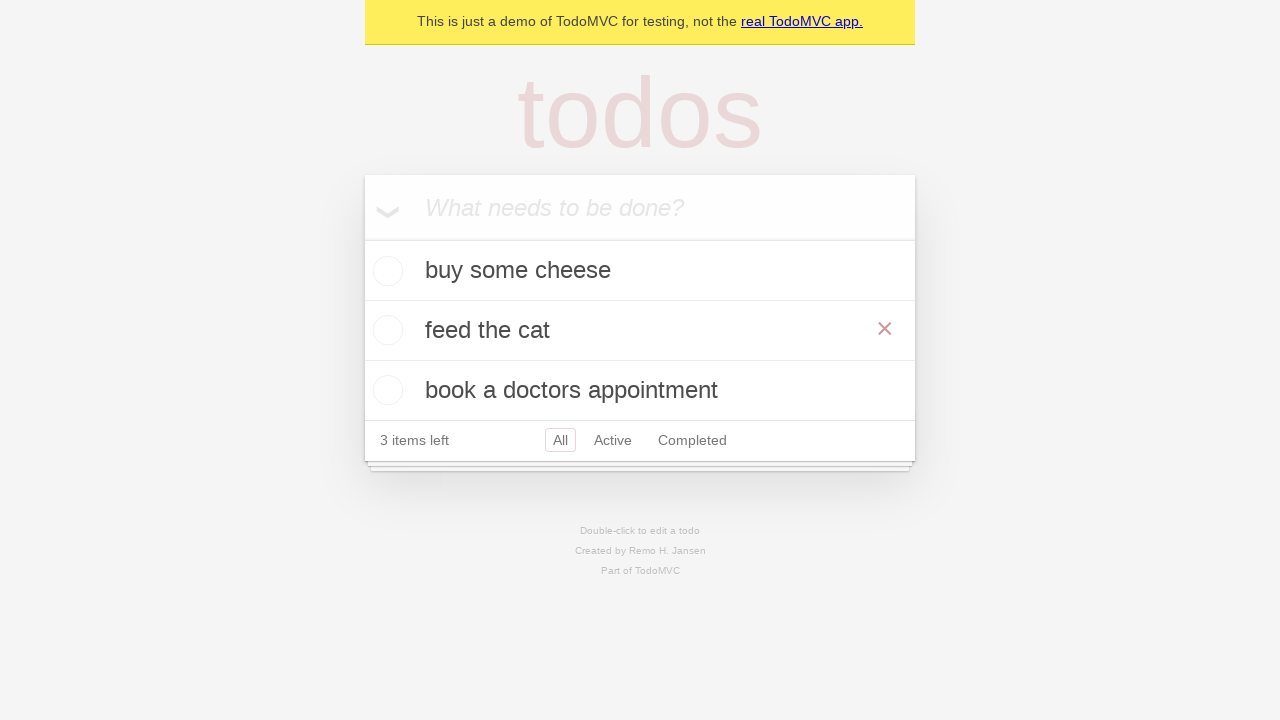

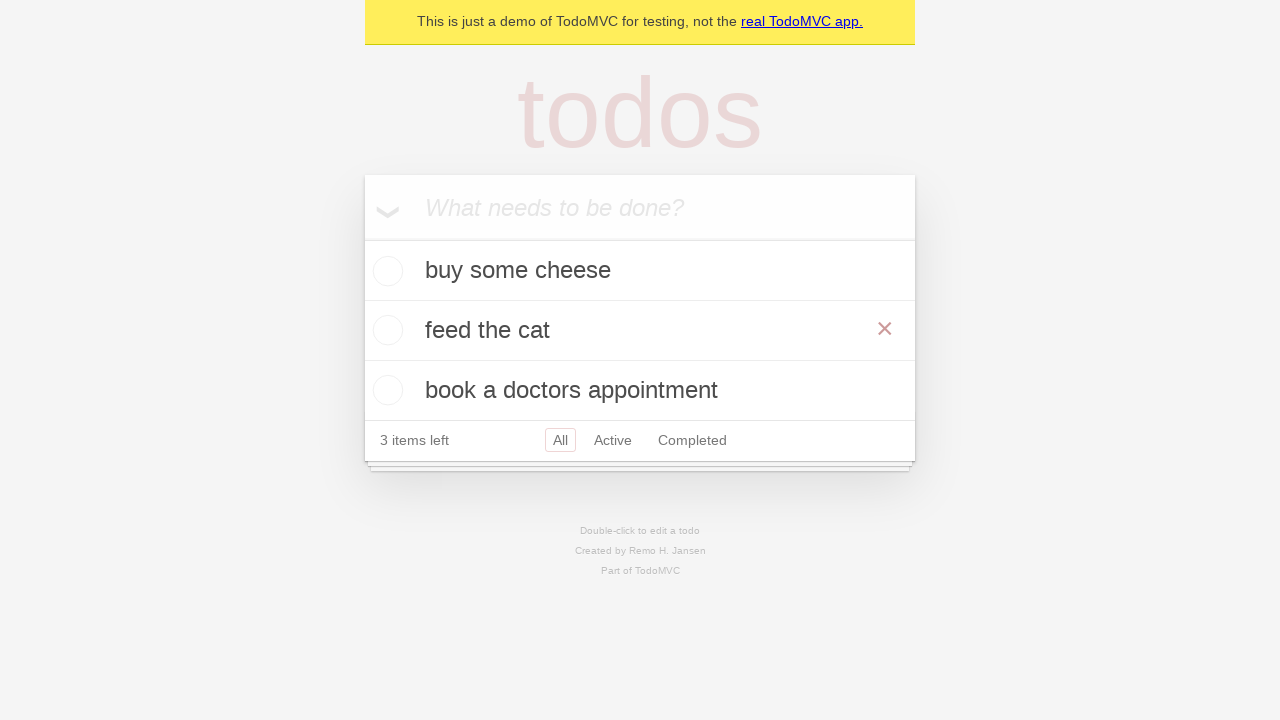